Tests classic HTML select dropdown by selecting 'Green' option and verifying the selection

Starting URL: https://demoqa.com/select-menu

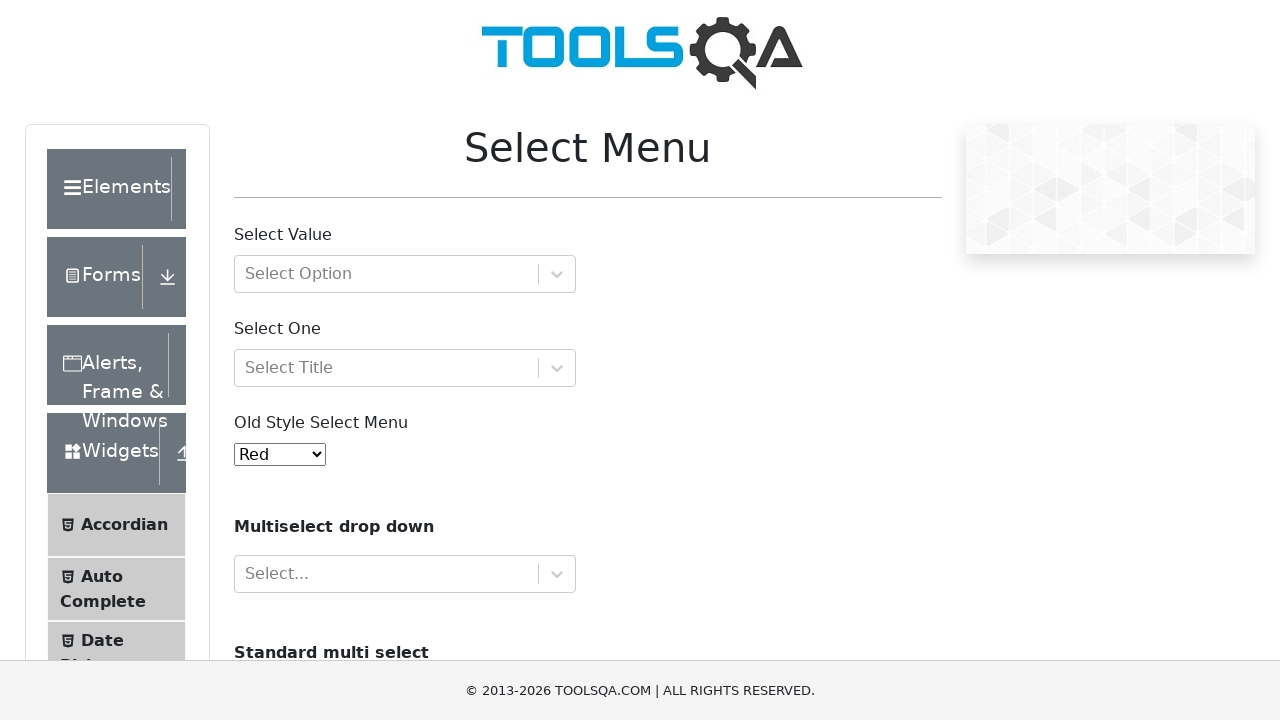

Selected 'Green' option from classic HTML select dropdown on #oldSelectMenu
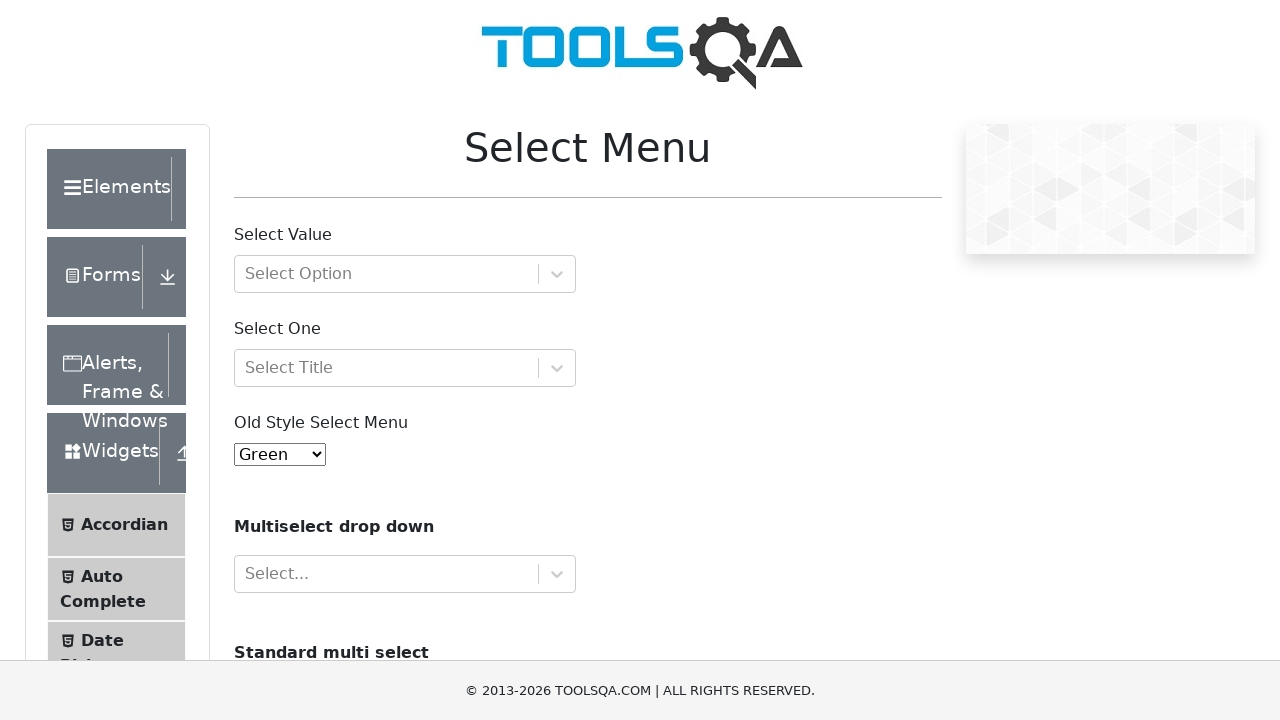

Verified that 'Green' option is selected in the dropdown
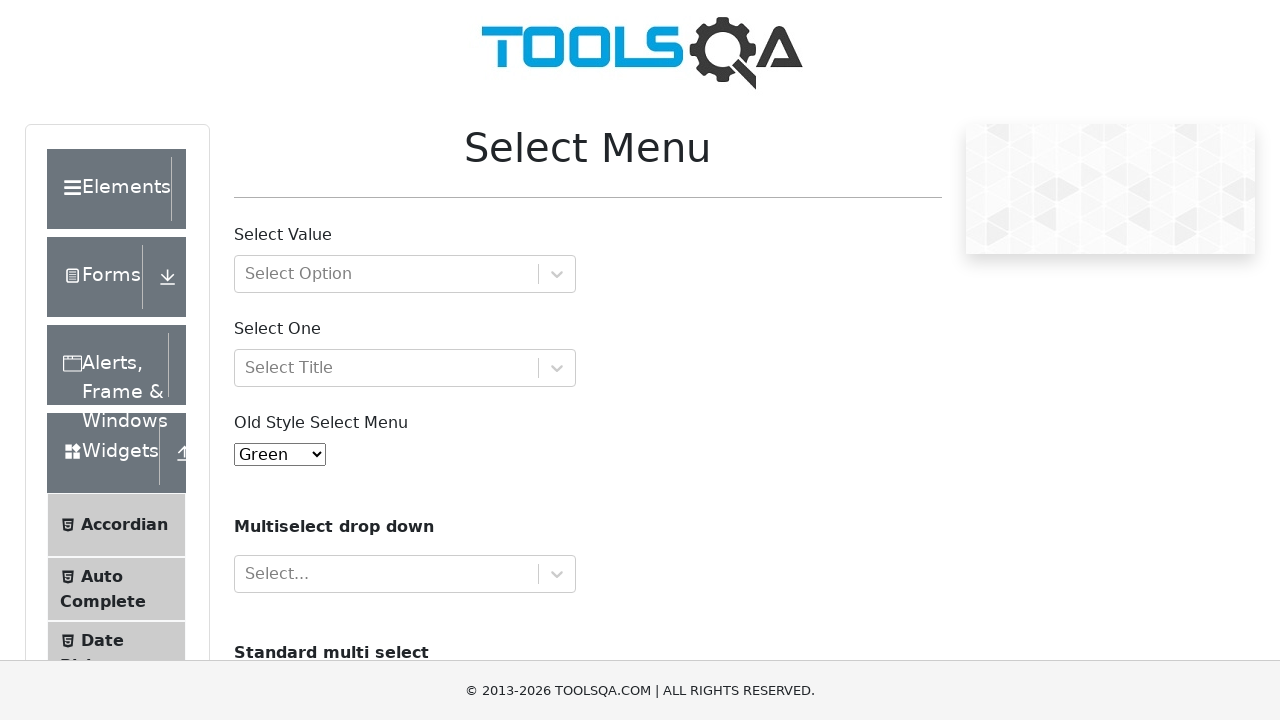

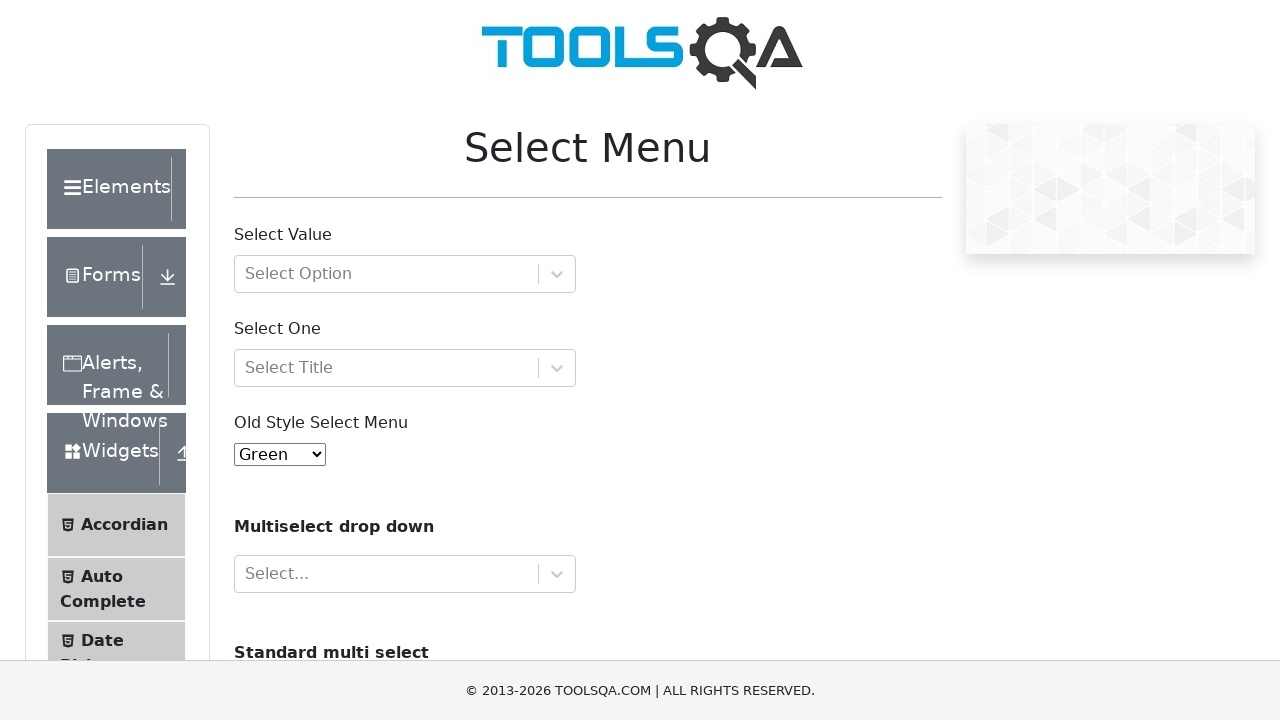